Tests dropdown selection functionality by selecting options using different methods (index, value, visible text) and verifying the dropdown contains expected number of options

Starting URL: https://the-internet.herokuapp.com/dropdown

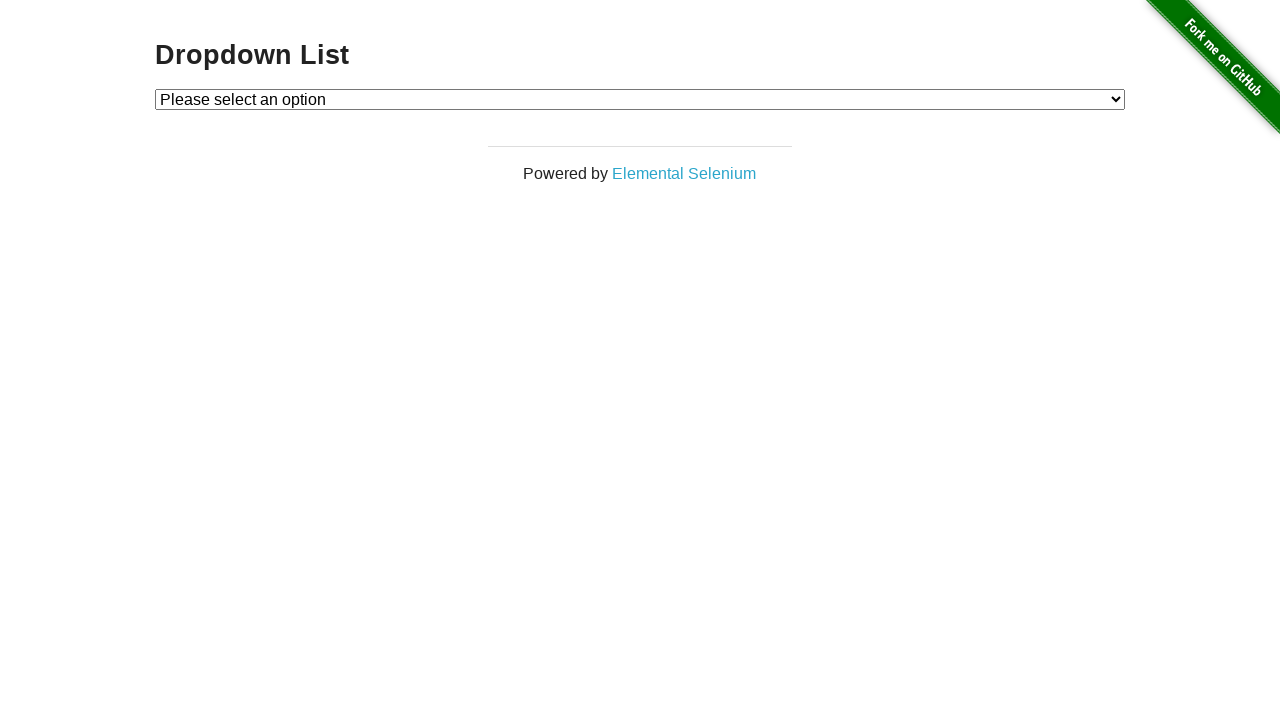

Located dropdown element with id 'dropdown'
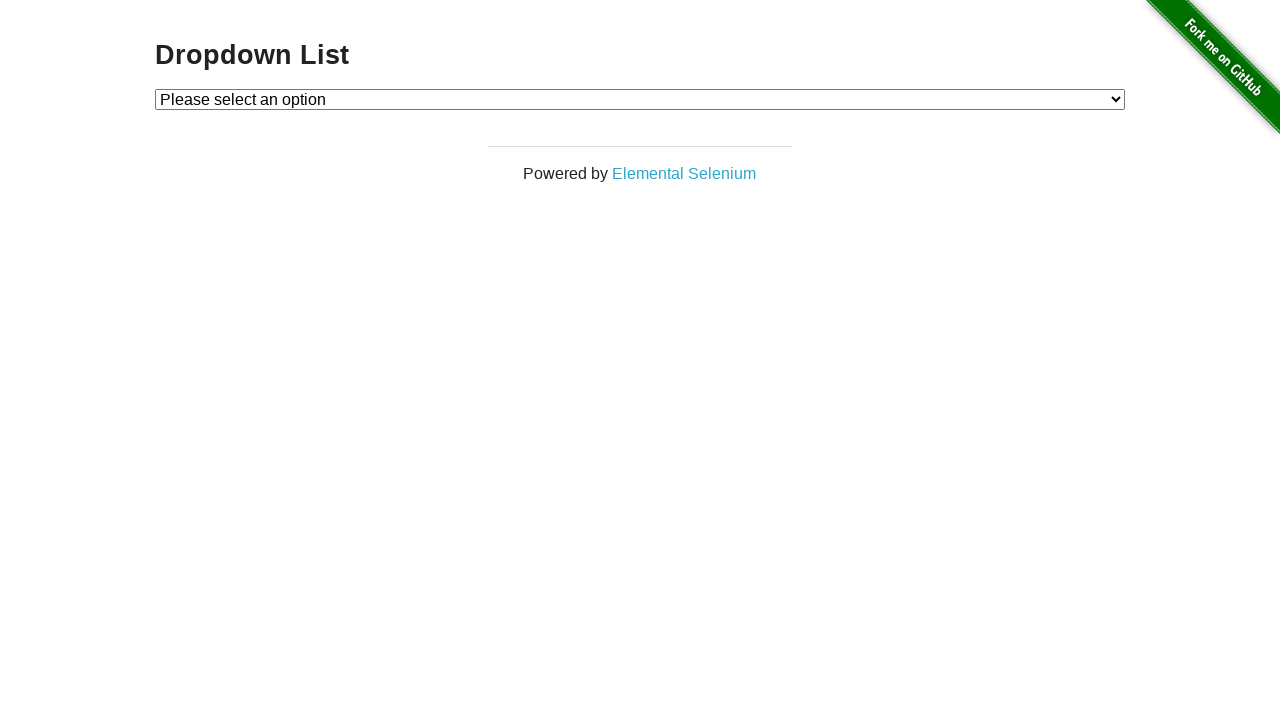

Selected Option 1 from dropdown by index 1 on #dropdown
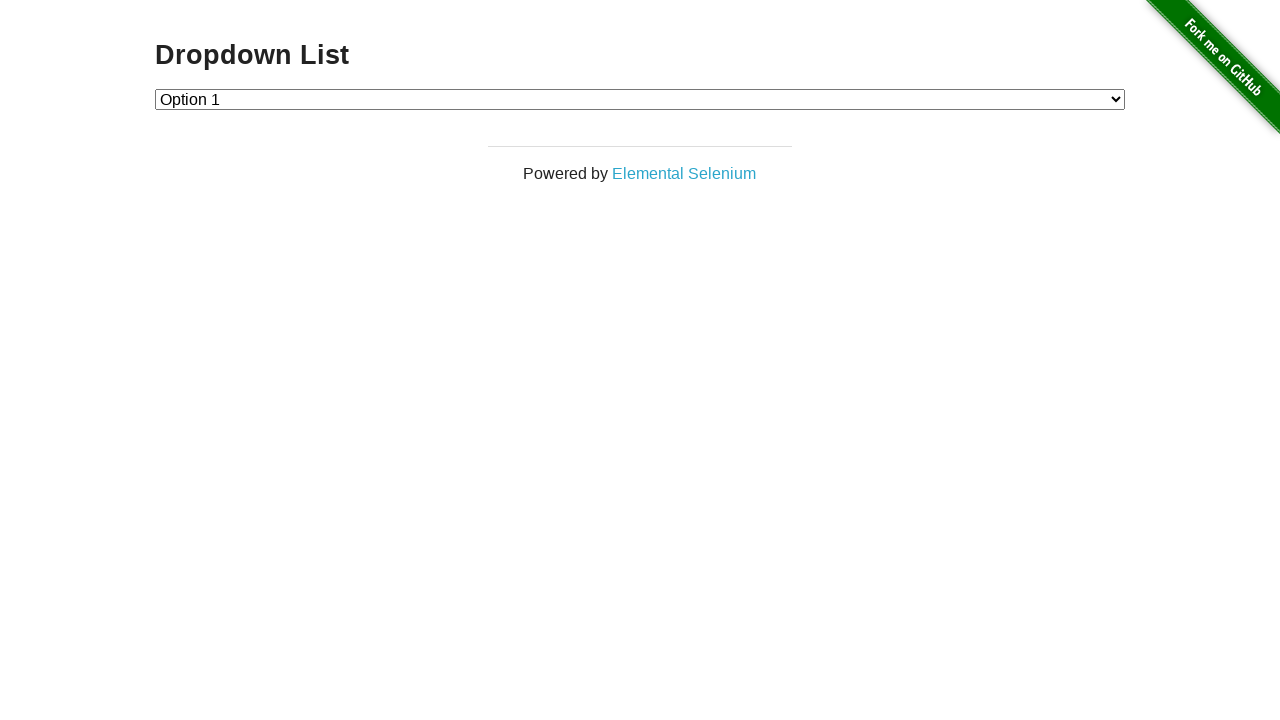

Selected Option 2 from dropdown by value '2' on #dropdown
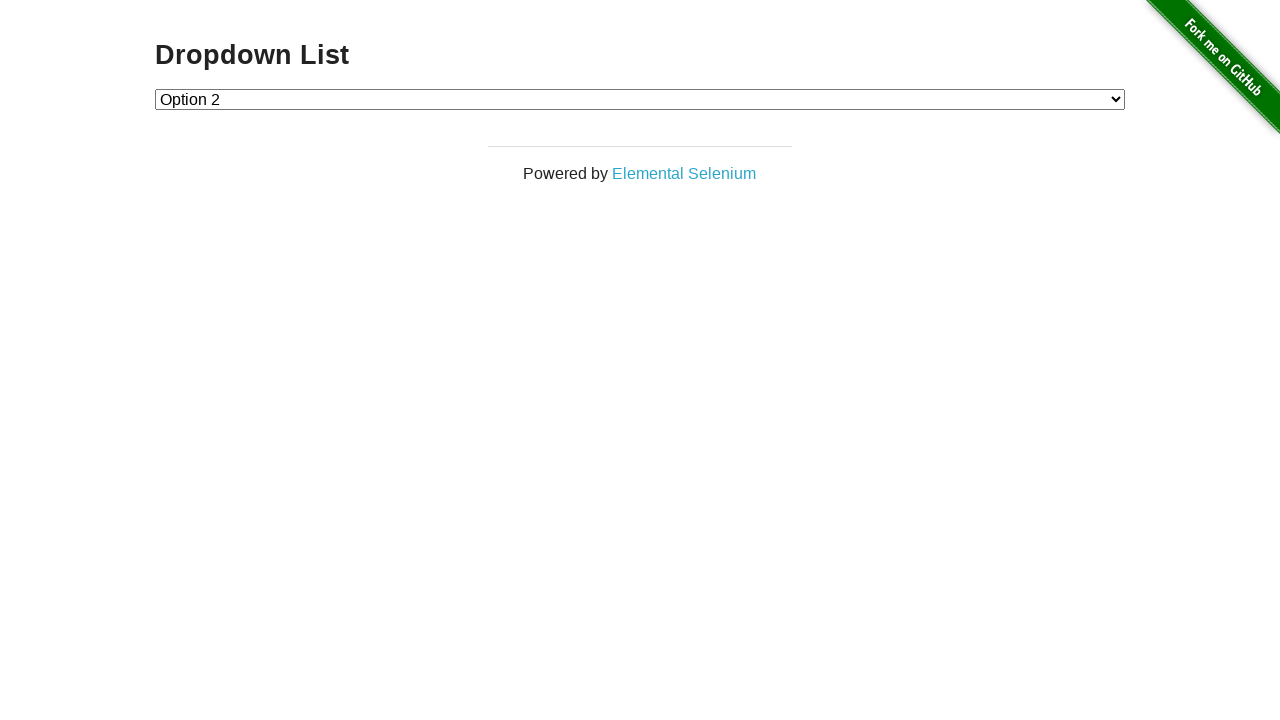

Selected Option 1 from dropdown by visible text label on #dropdown
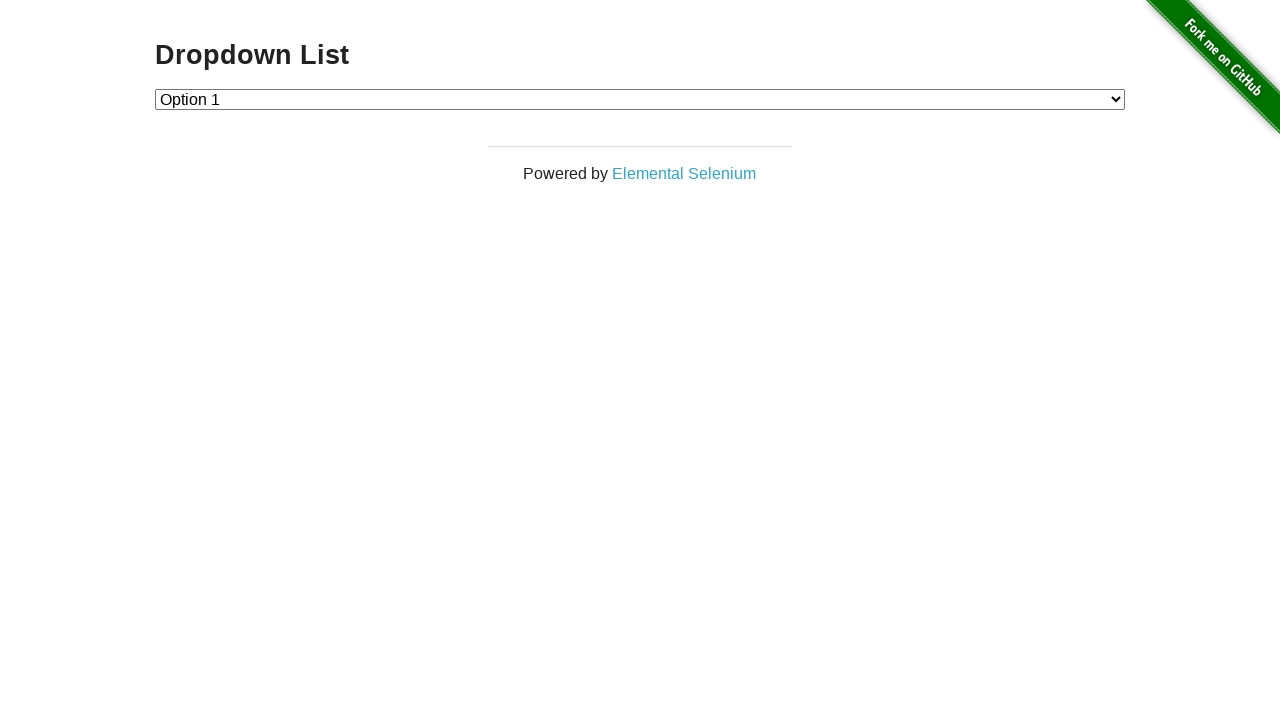

Retrieved all dropdown options
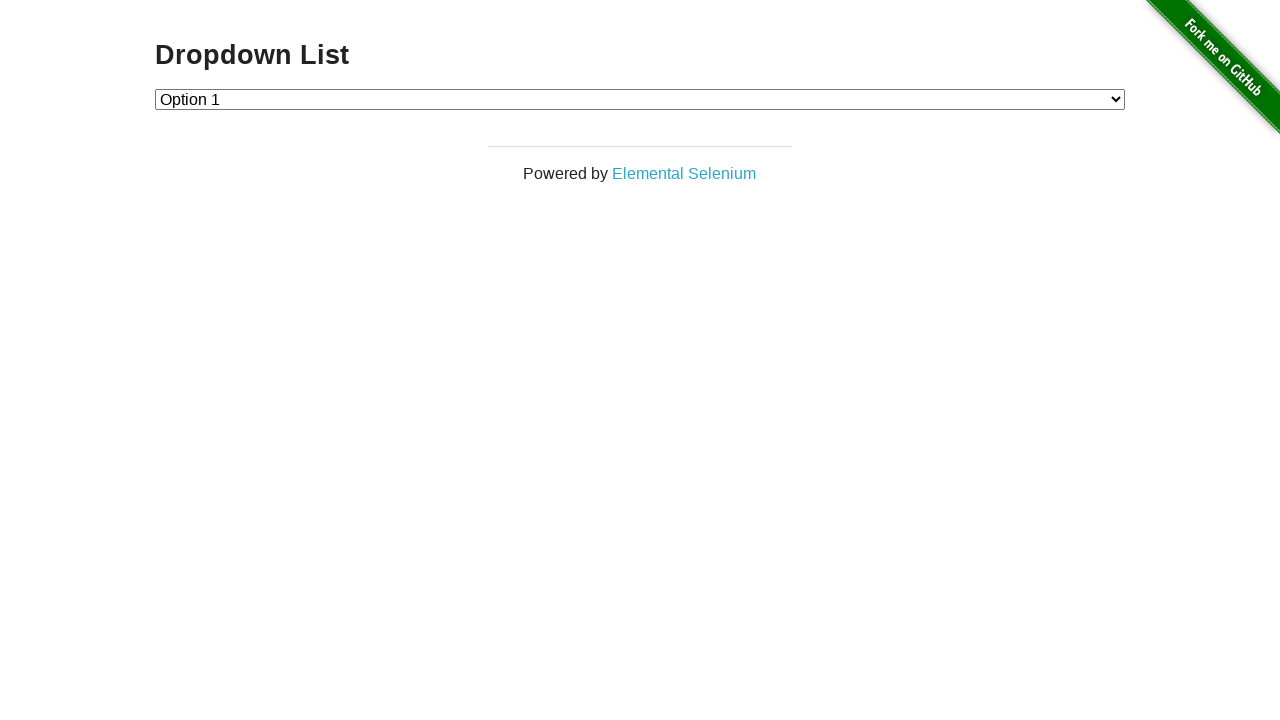

Verified dropdown contains exactly 3 options
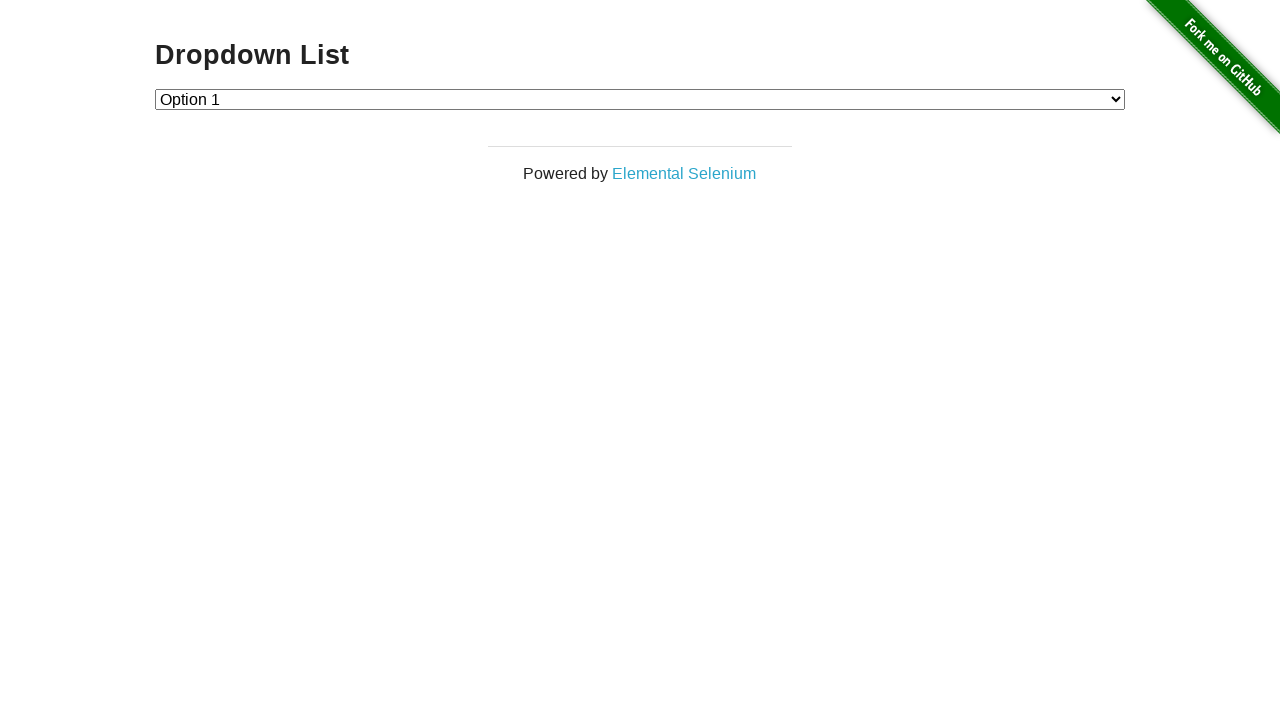

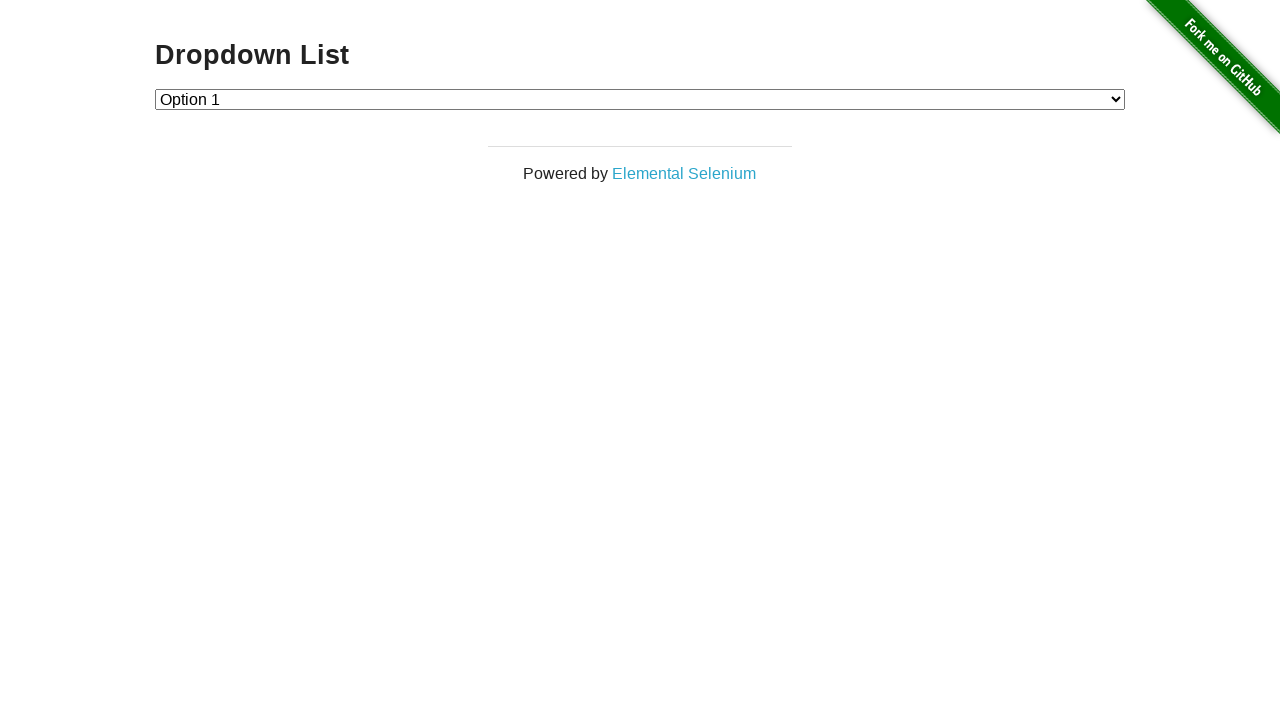